Navigates to WebdriverIO homepage, clicks search button and verifies focus state changes

Starting URL: https://webdriver.io

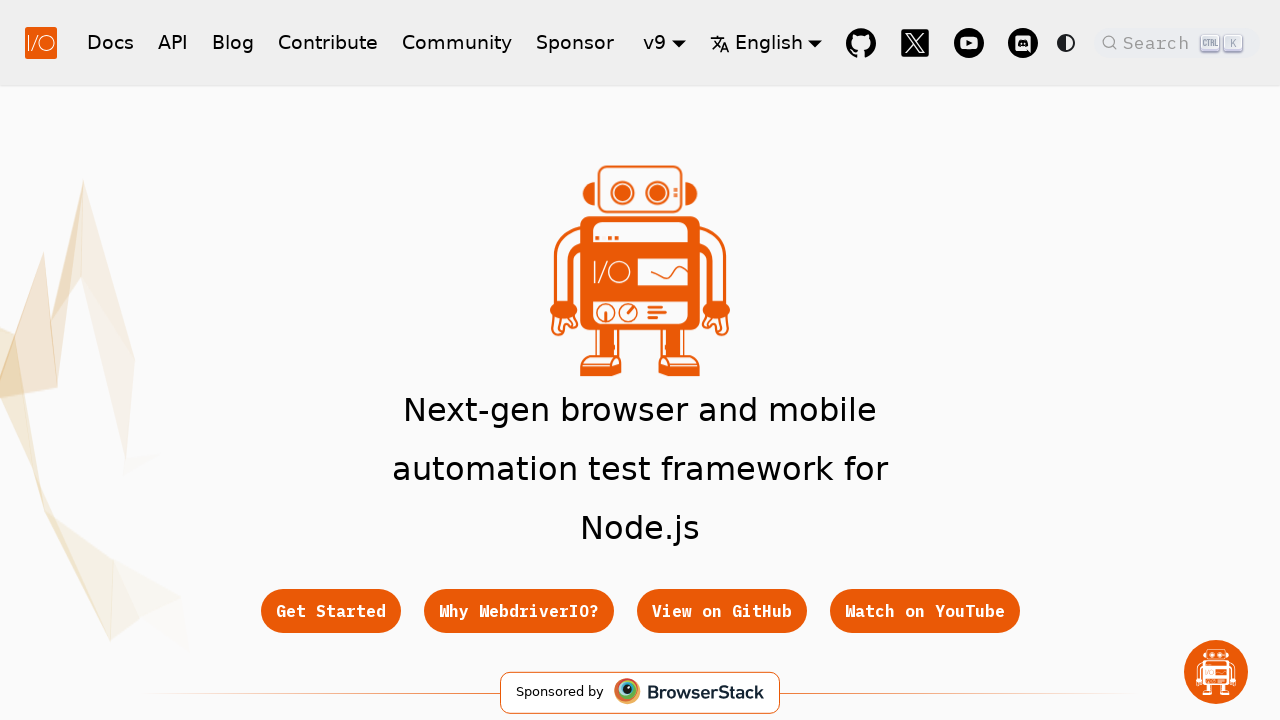

Navigated to WebdriverIO homepage
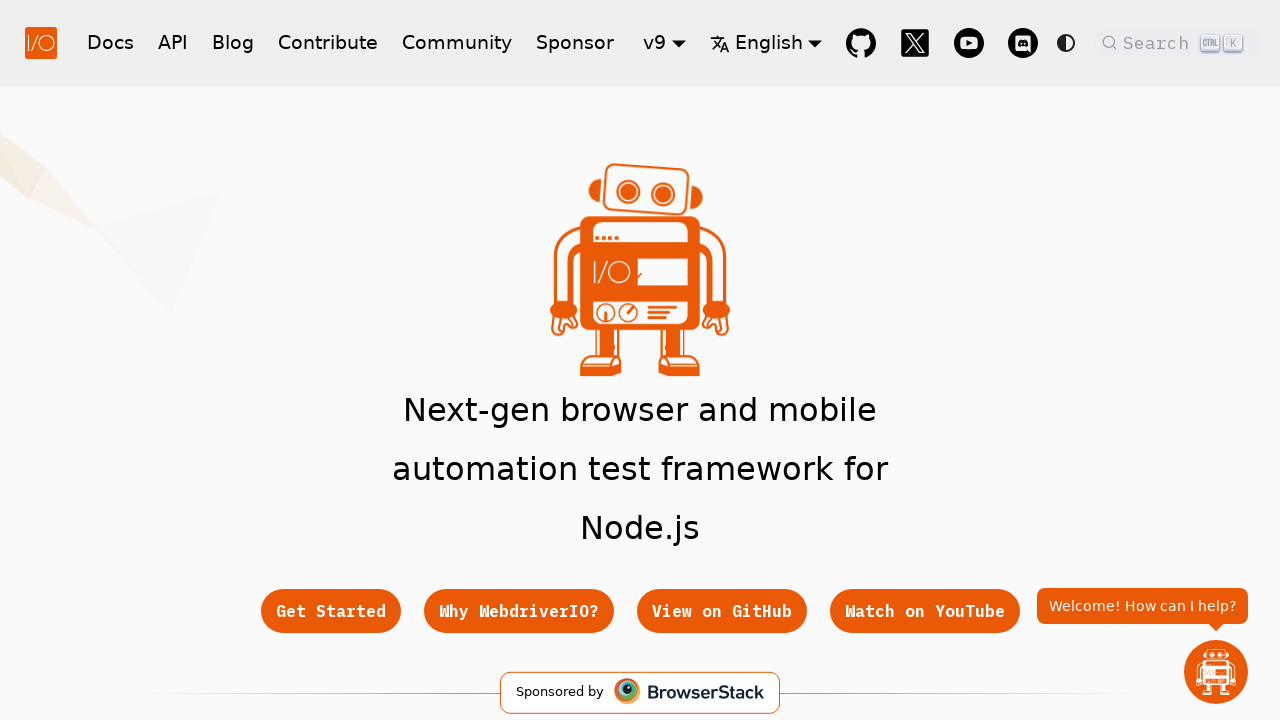

Search button appeared and is ready
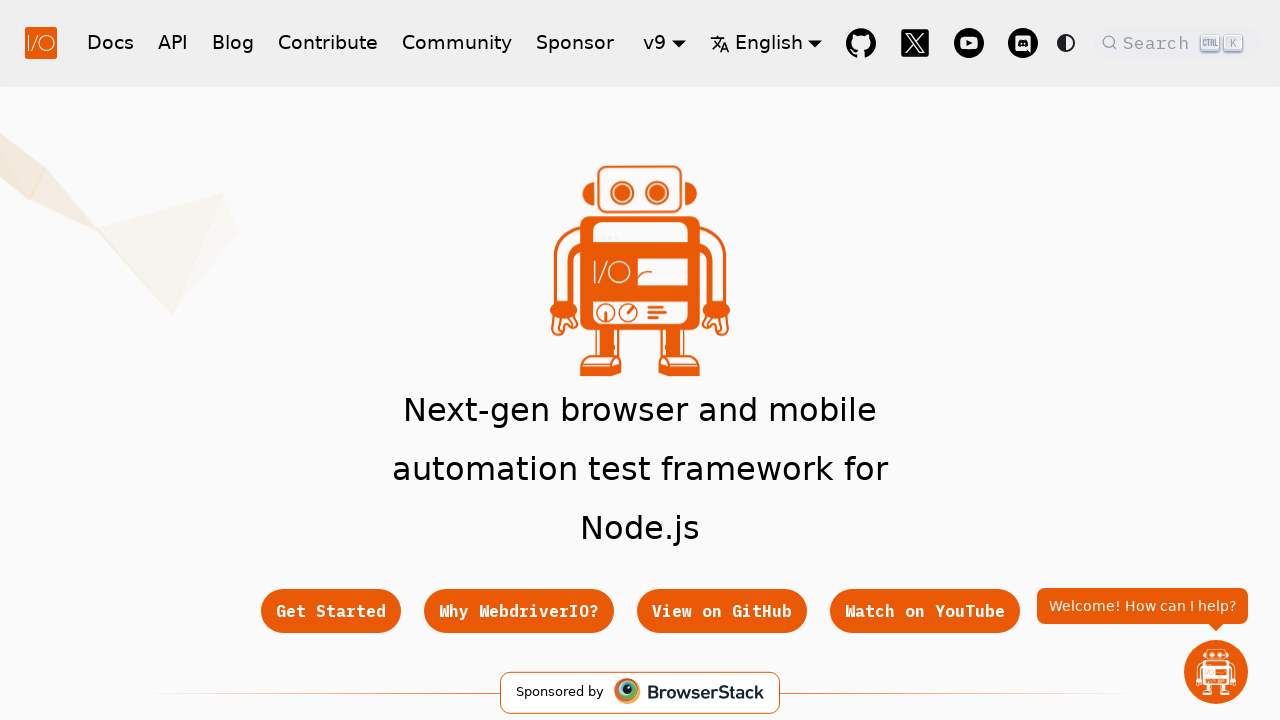

Clicked search button at (1177, 42) on .DocSearch.DocSearch-Button
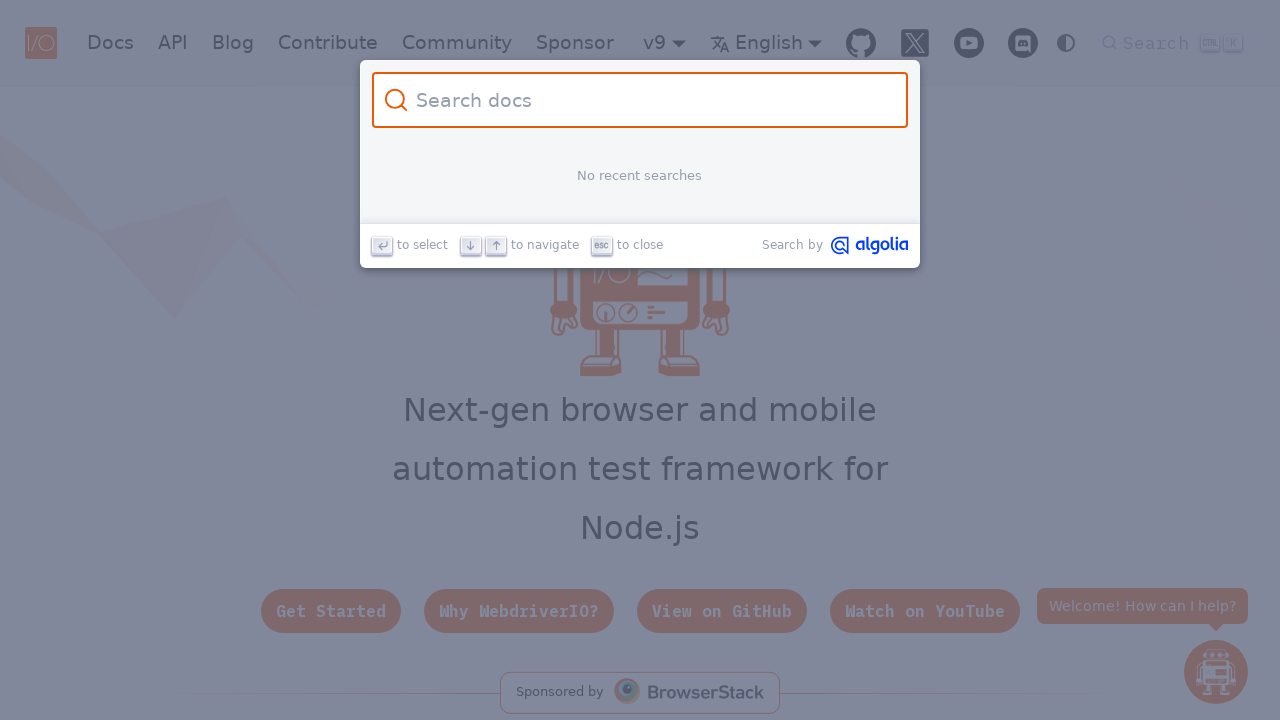

Search modal opened and input field is visible
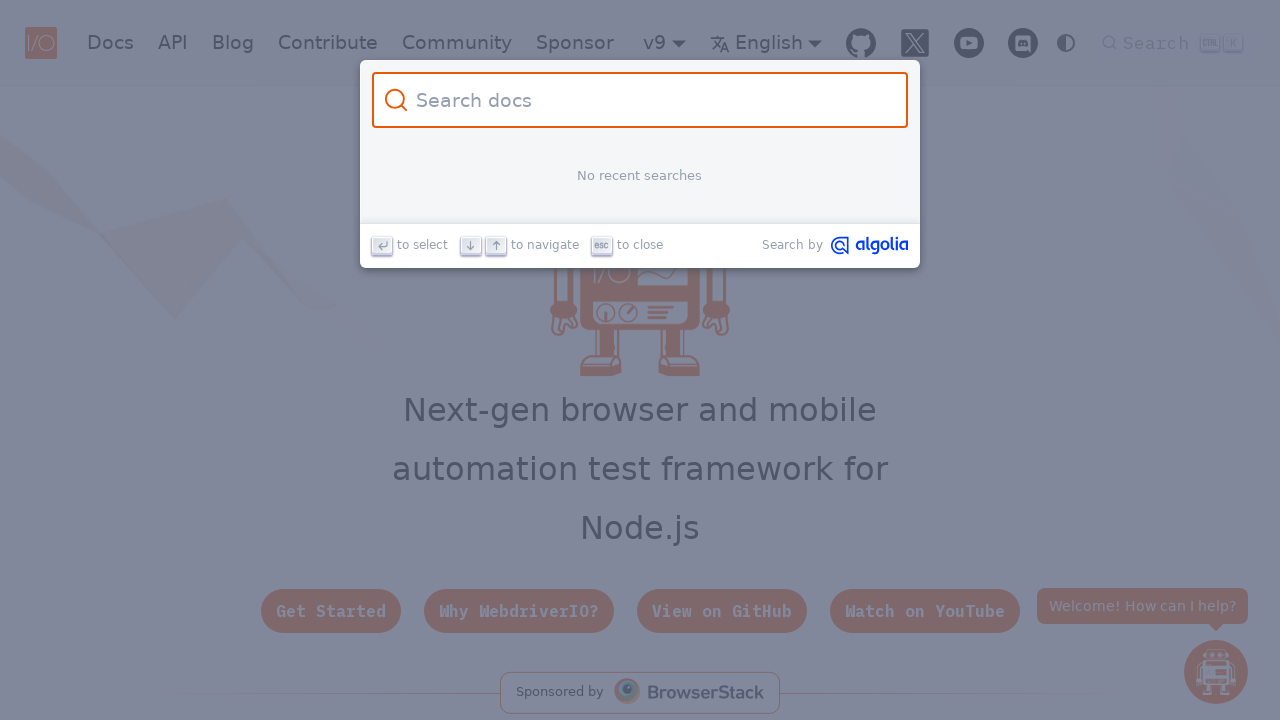

Verified search input focus state: True
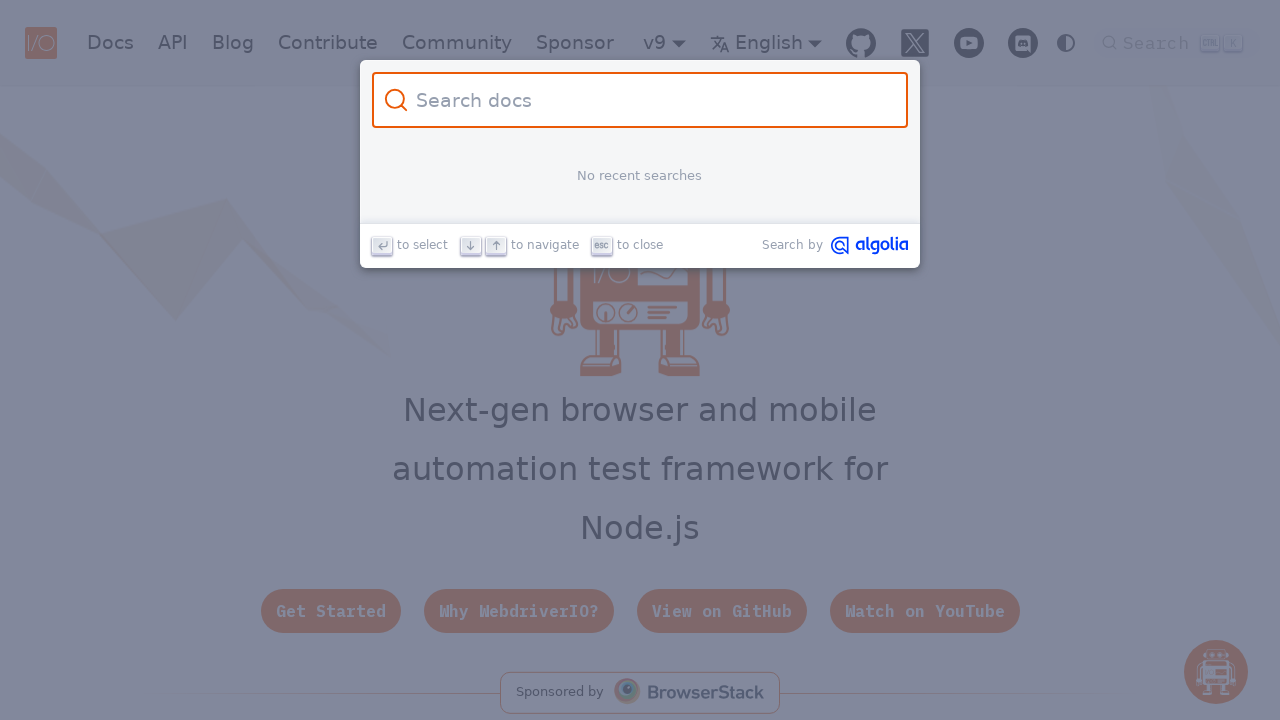

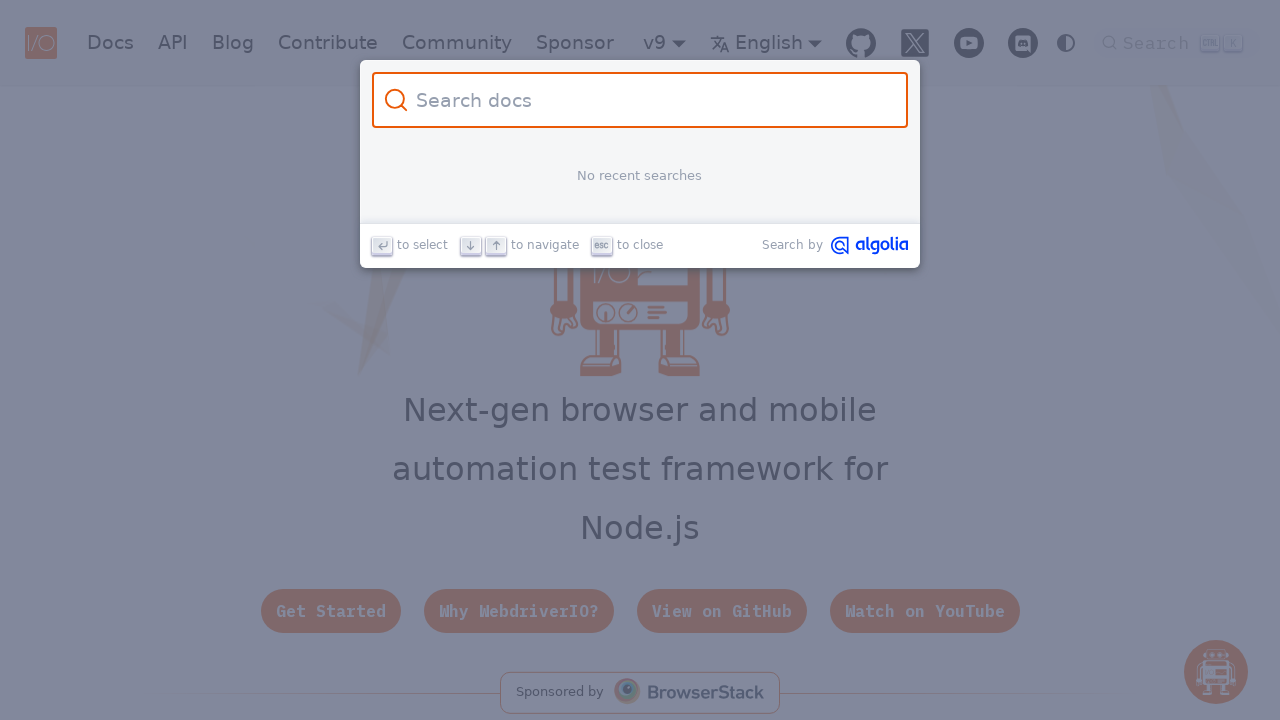